Tests slider interaction by switching to an iframe and dragging a slider element horizontally

Starting URL: https://www.globalsqa.com/demo-site/sliders/#Steps

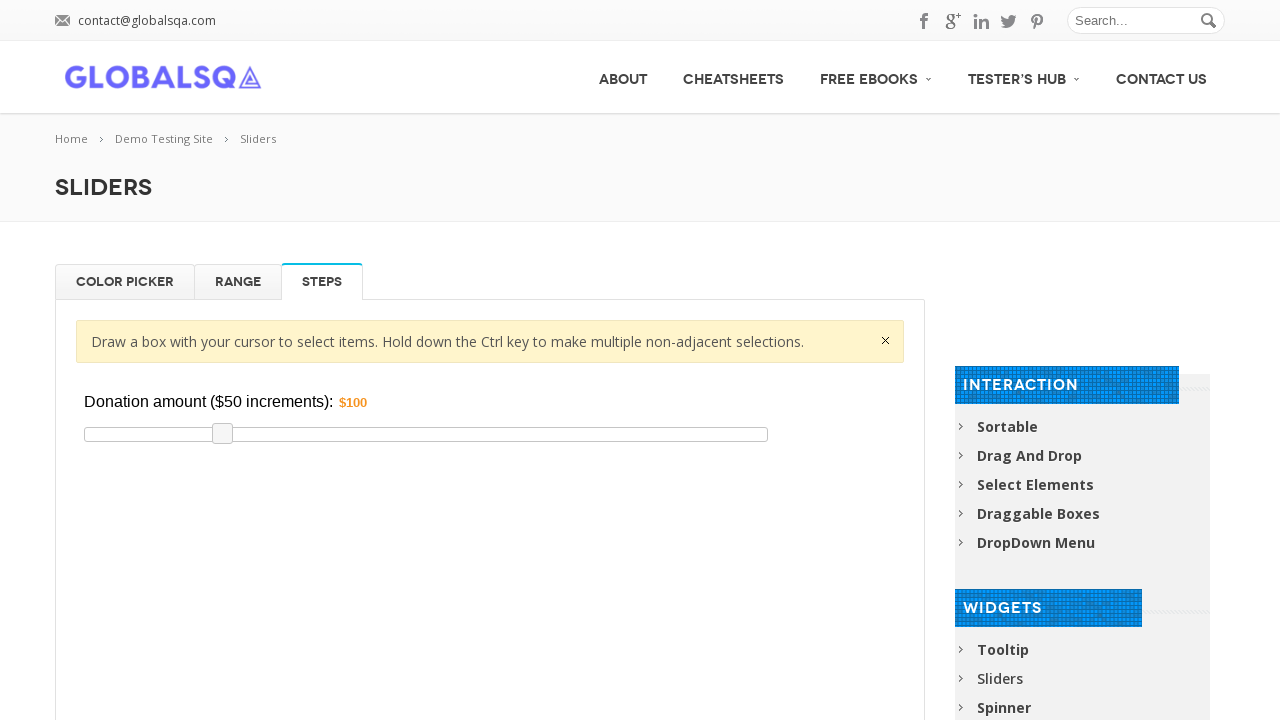

Located iframe containing slider element
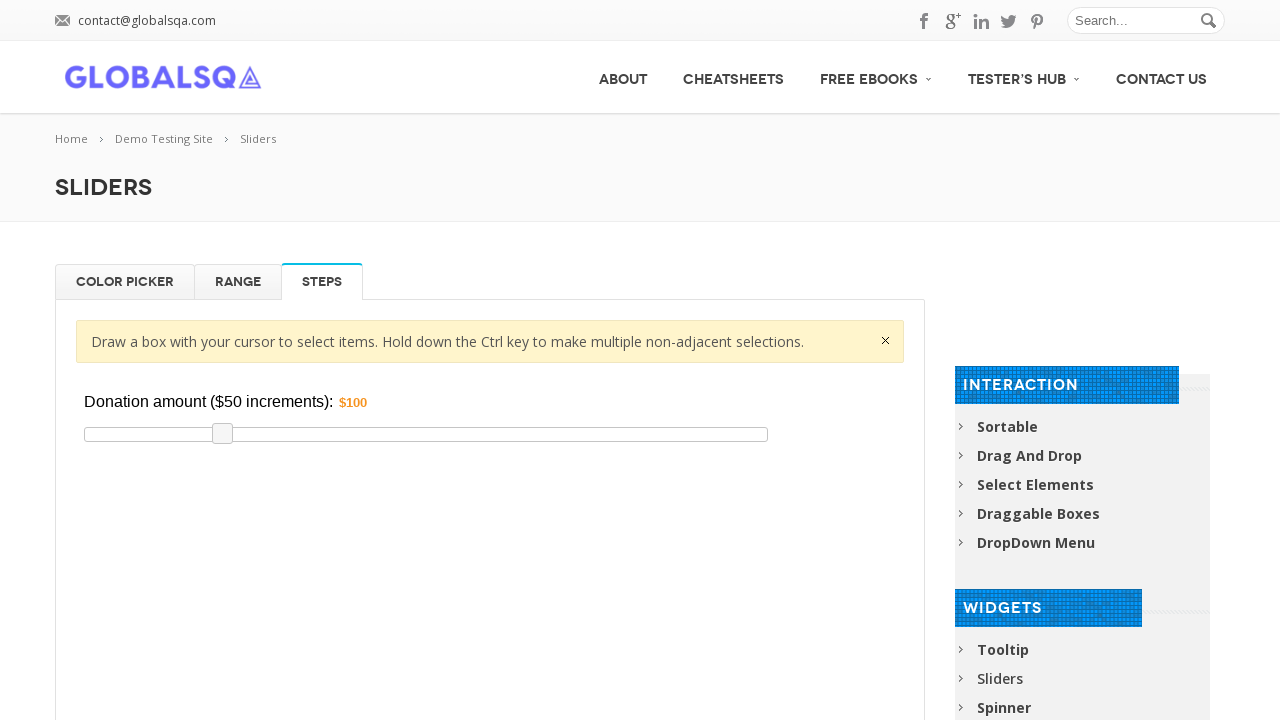

Slider element is now visible
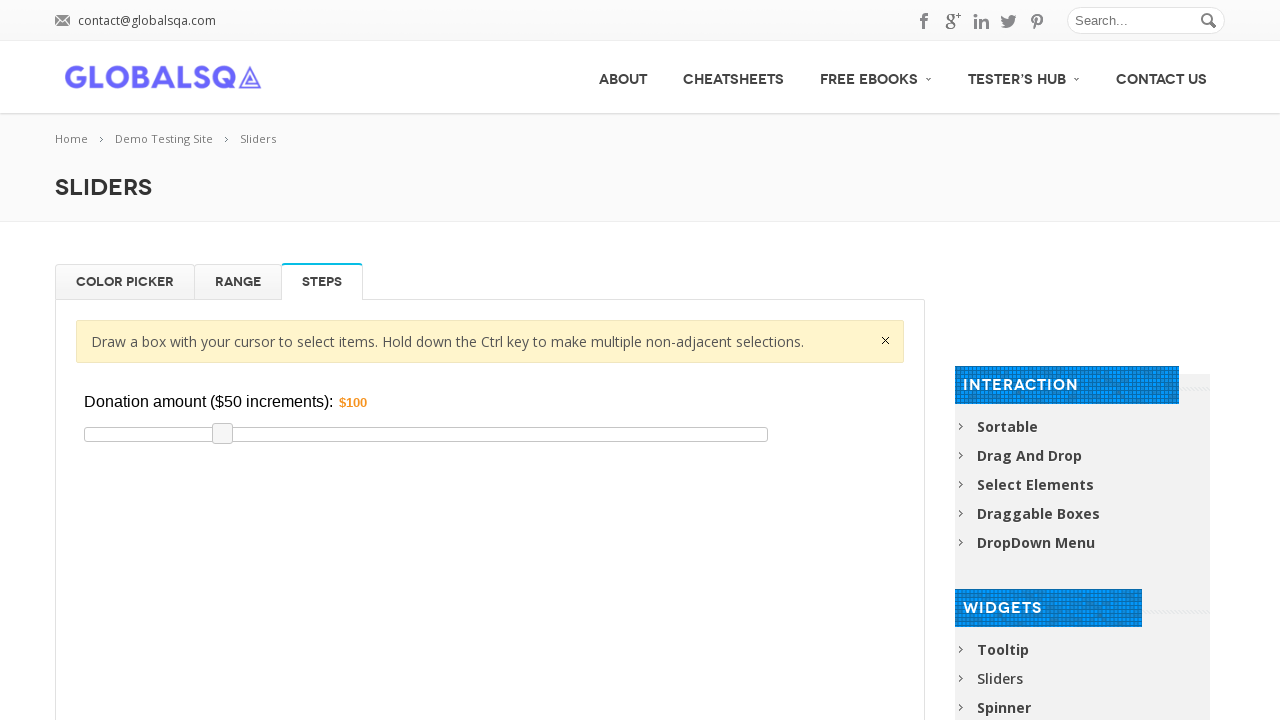

Retrieved slider bounding box for drag calculation
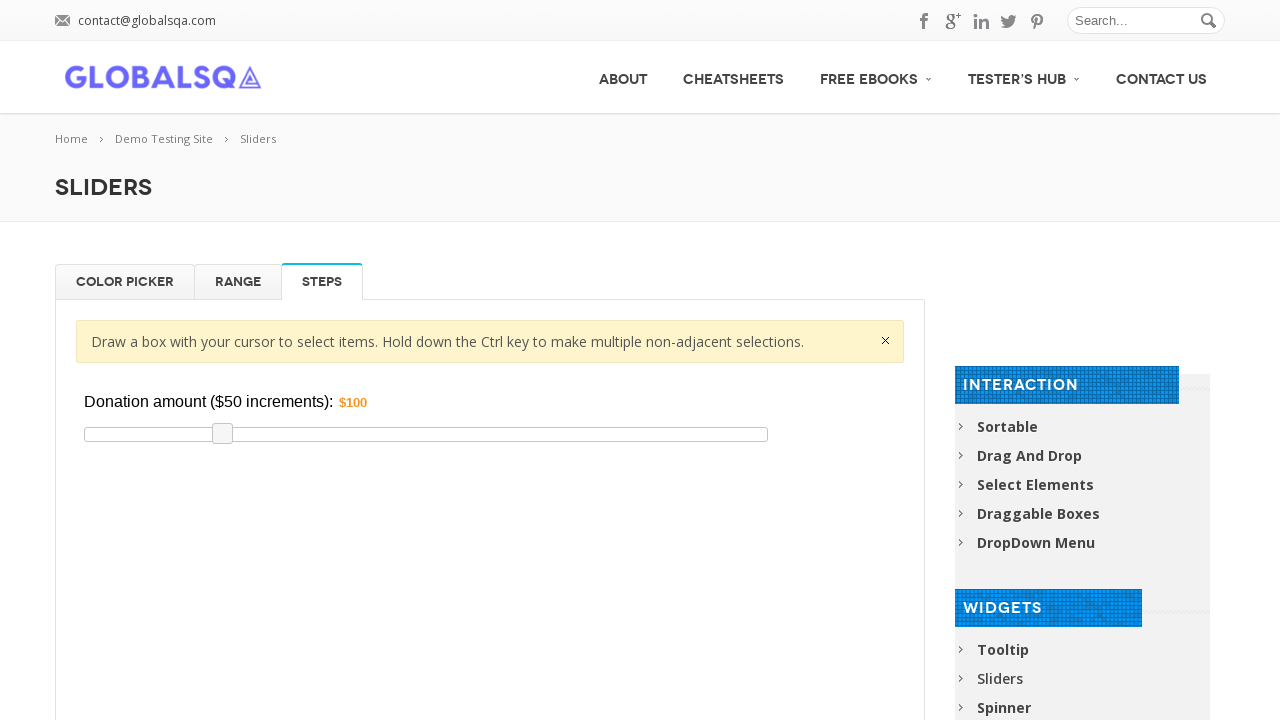

Moved mouse to center of slider at (426, 434)
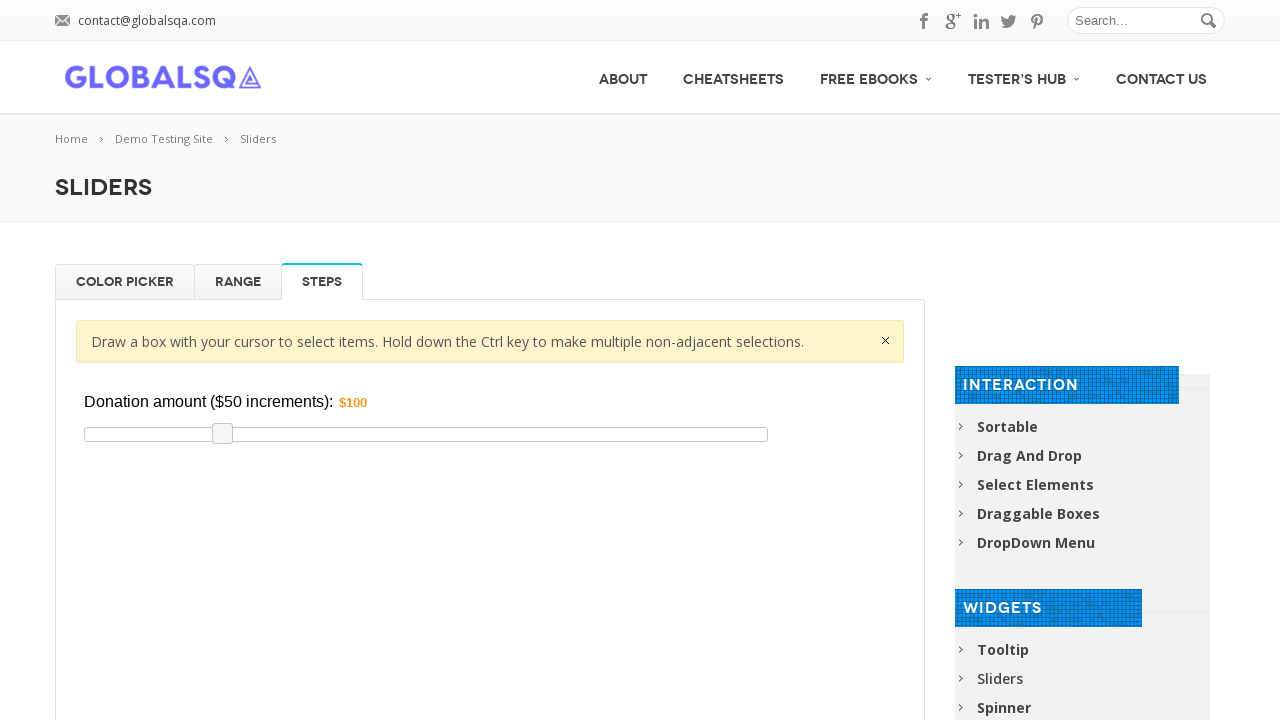

Pressed mouse button down on slider at (426, 434)
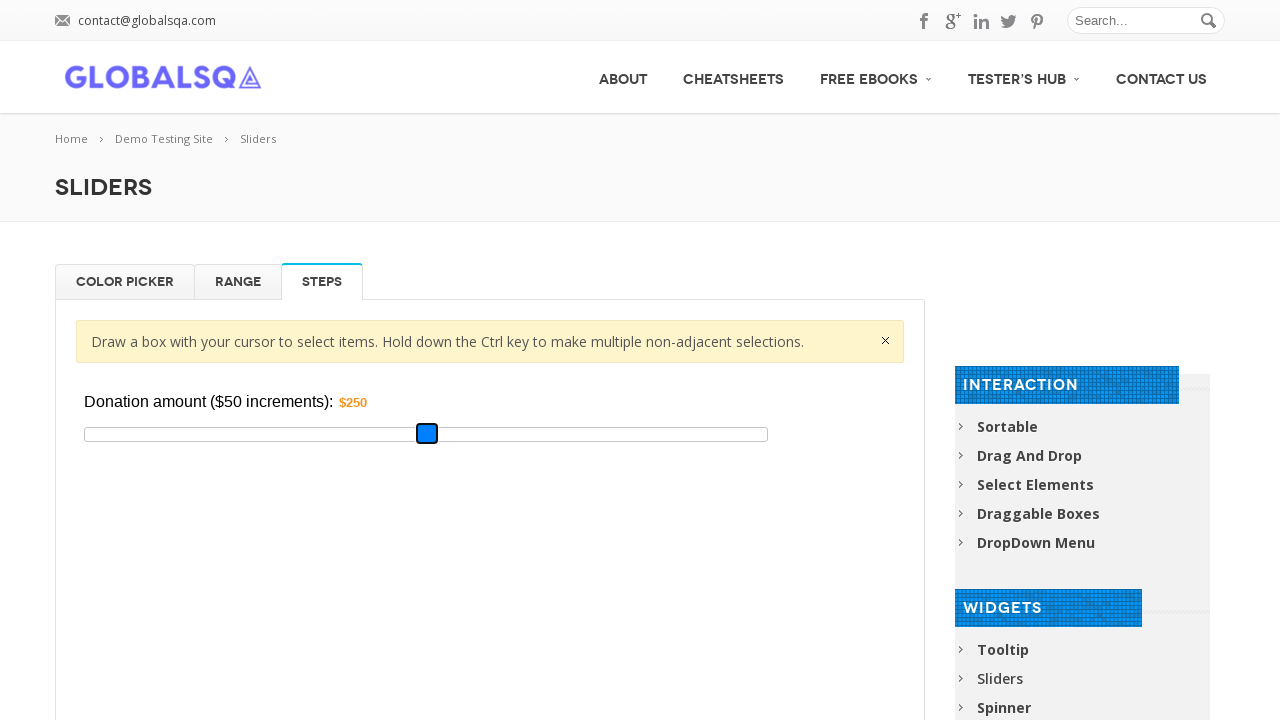

Dragged slider 10 pixels to the right at (436, 434)
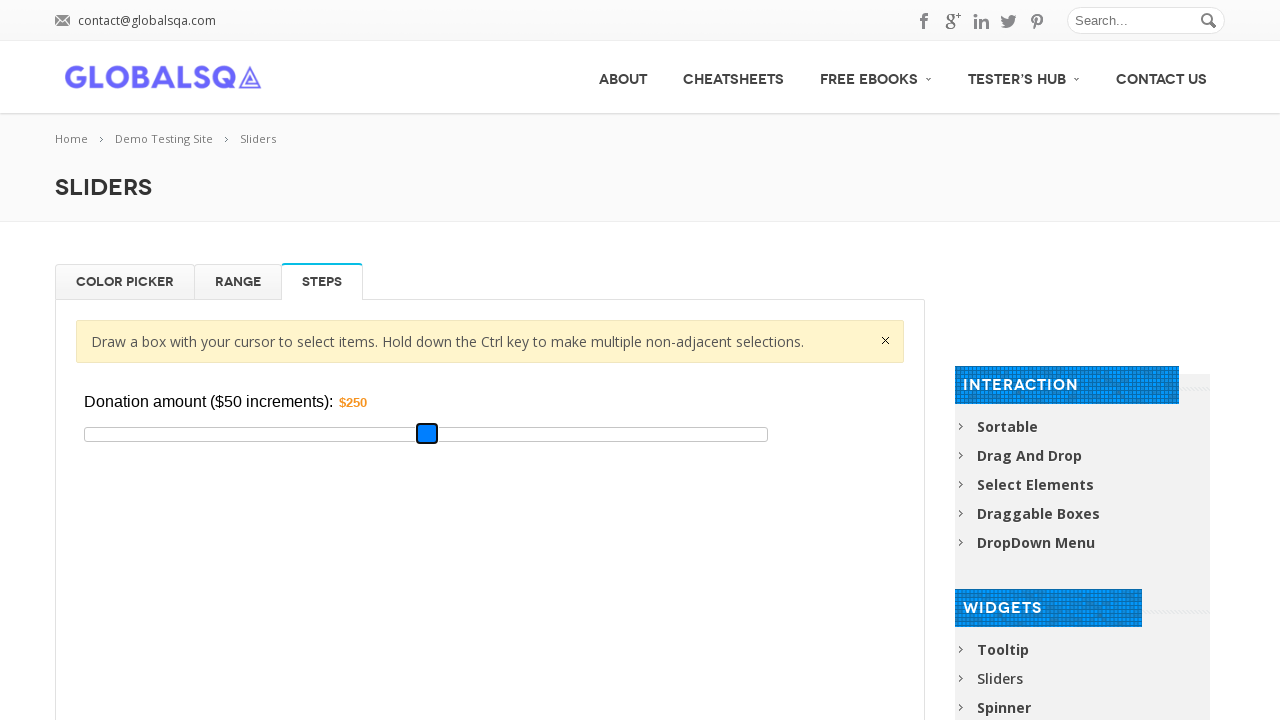

Released mouse button to complete slider drag at (436, 434)
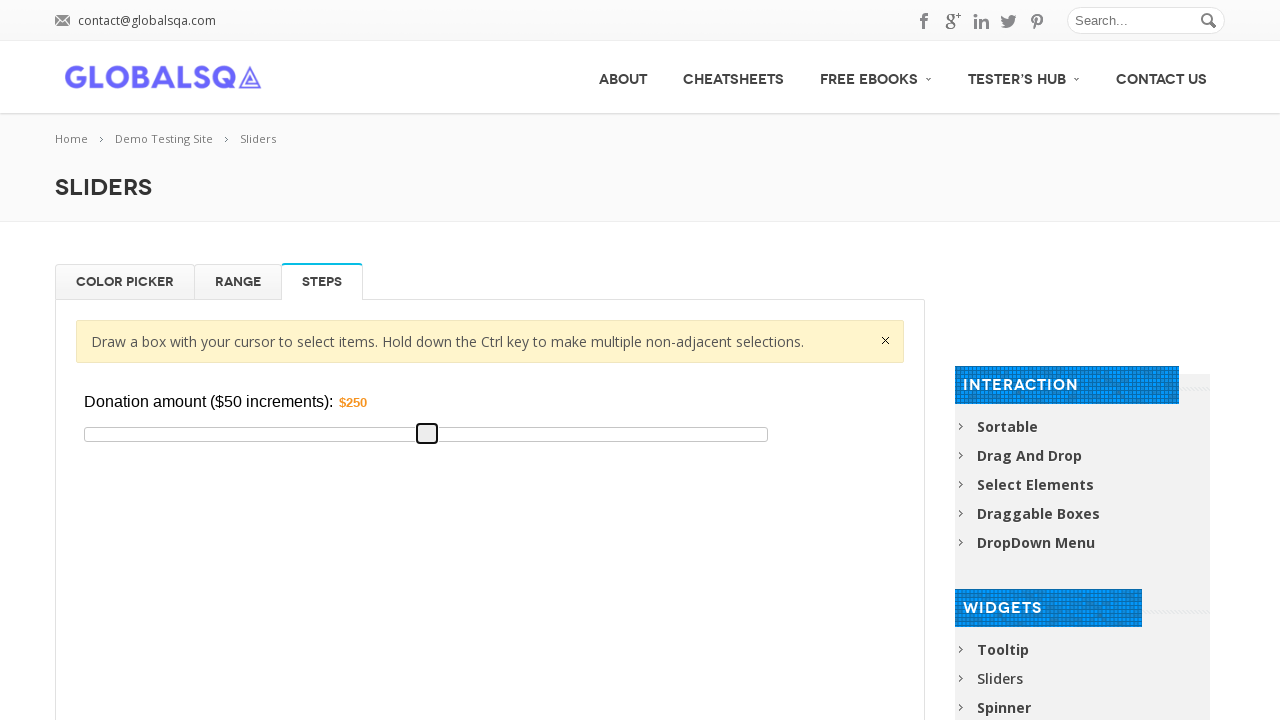

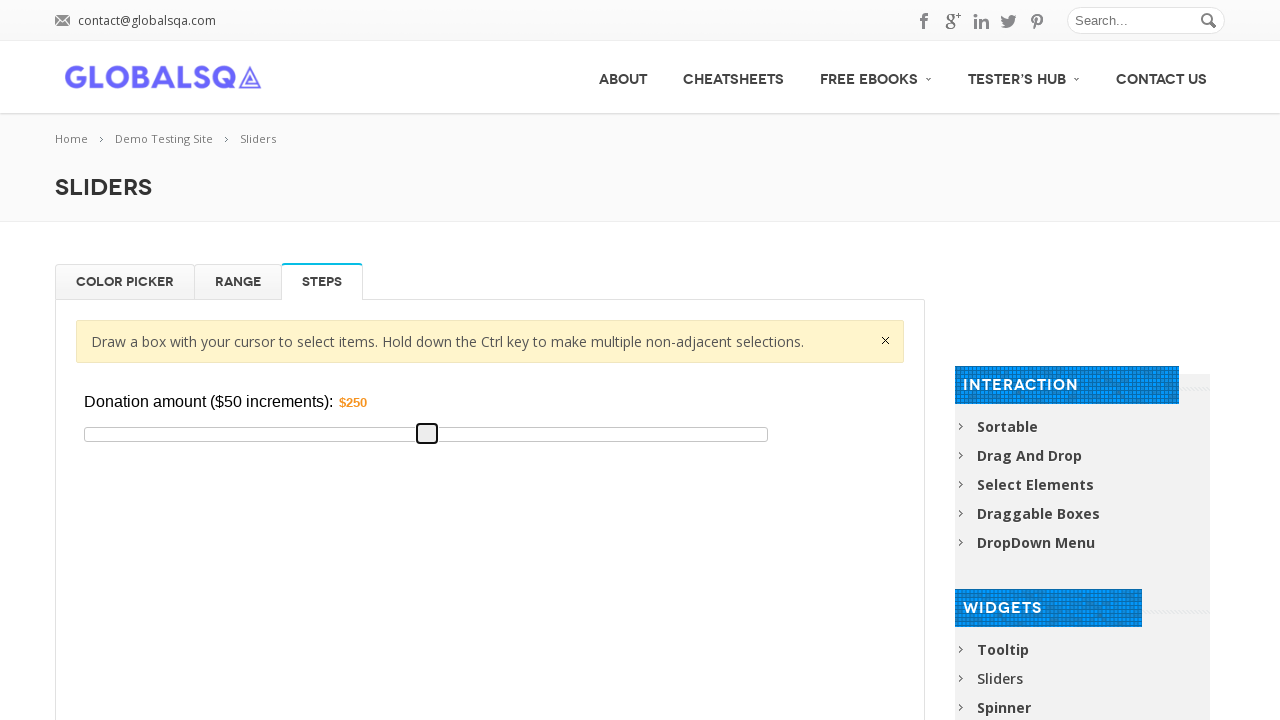